Tests file download functionality by navigating to a download page and clicking the first download link to verify the download triggers successfully.

Starting URL: http://the-internet.herokuapp.com/download

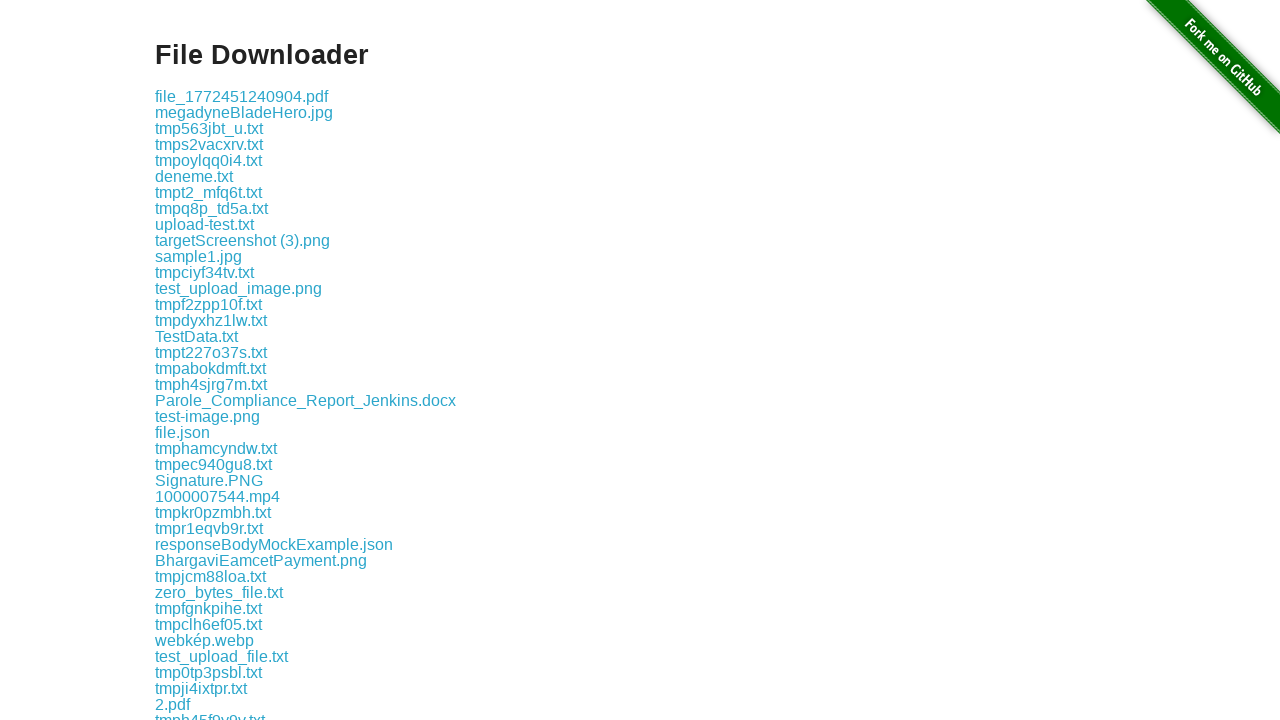

Clicked the first download link at (242, 96) on .example a
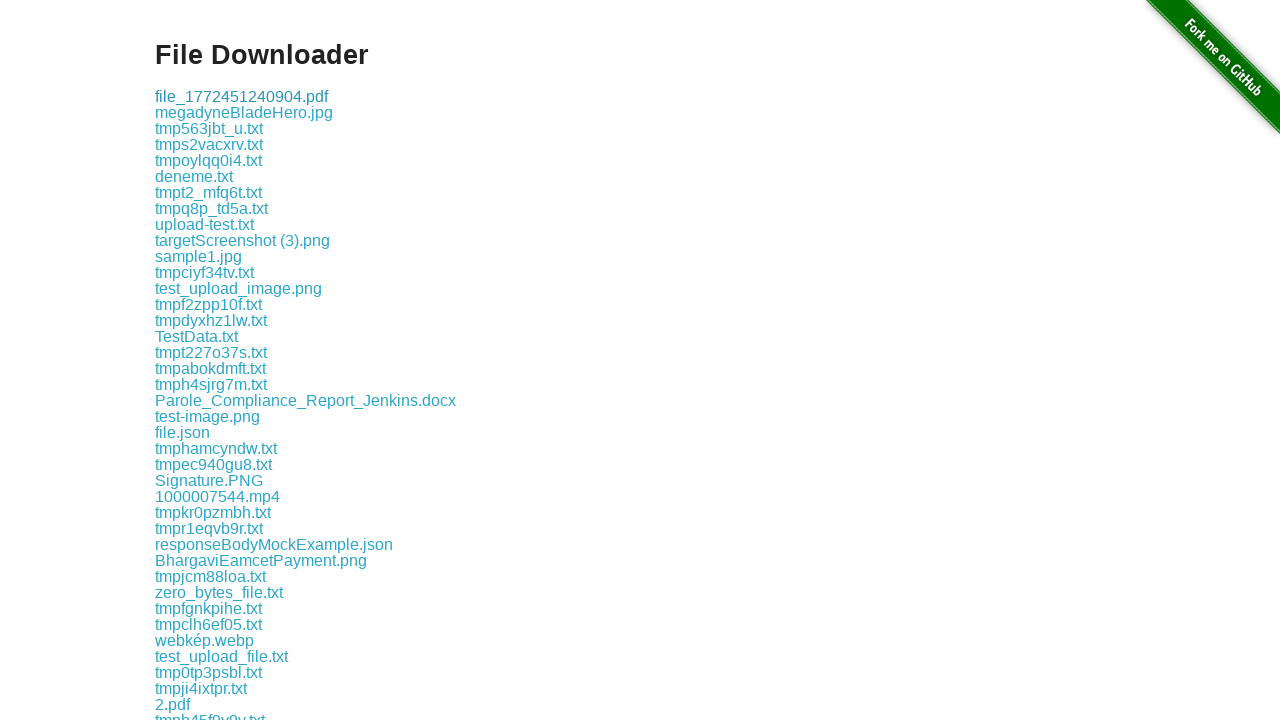

Waited 2 seconds for download to initiate
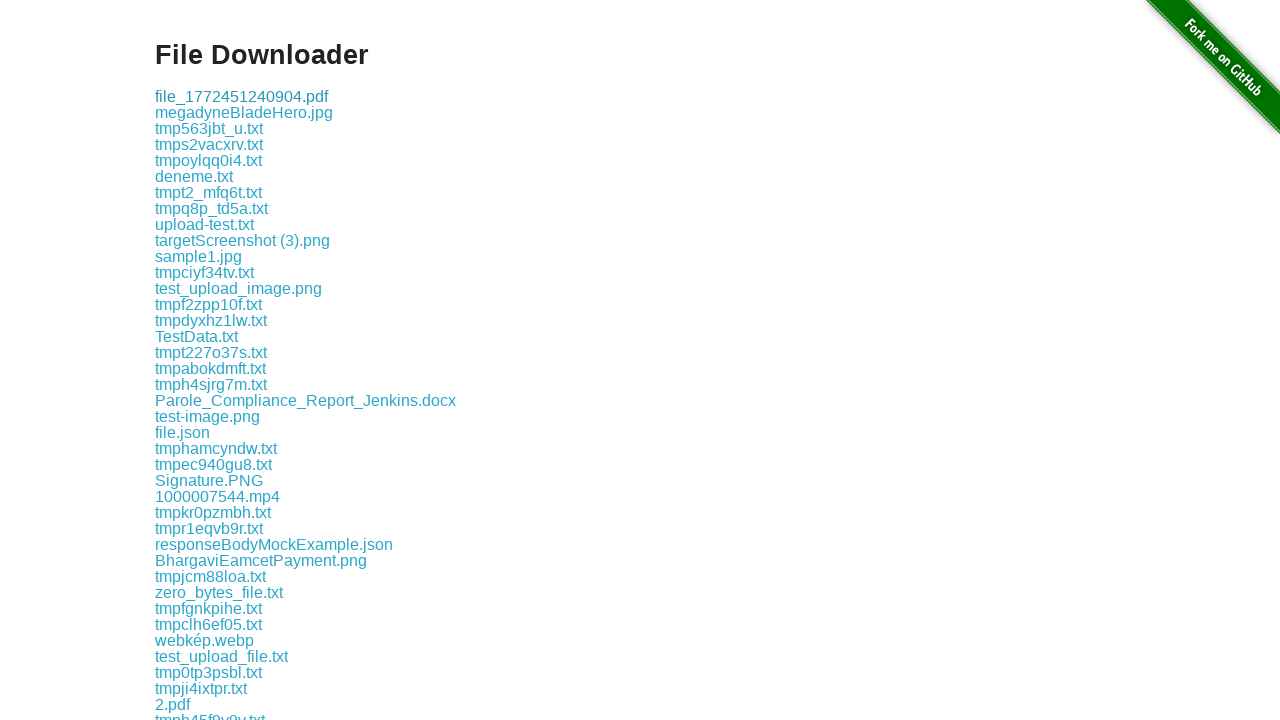

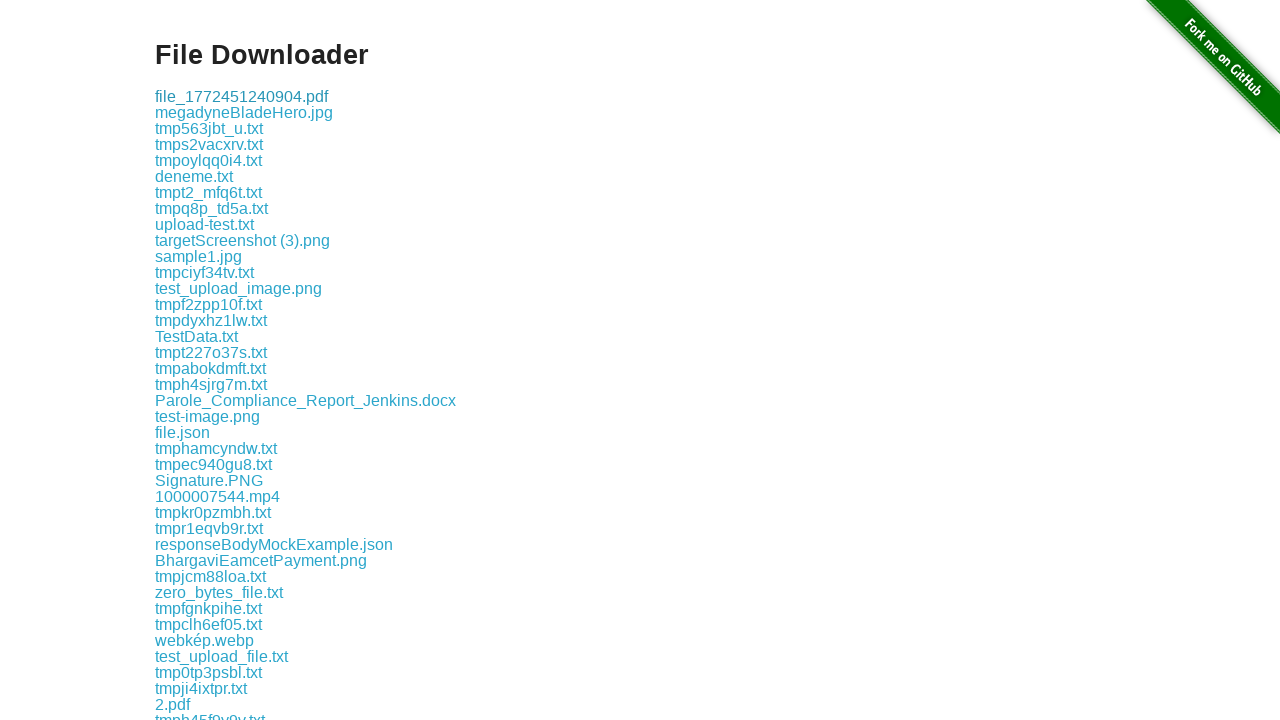